Opens the Rapido bike delivery website and waits for the page to load

Starting URL: https://www.rapido.bike

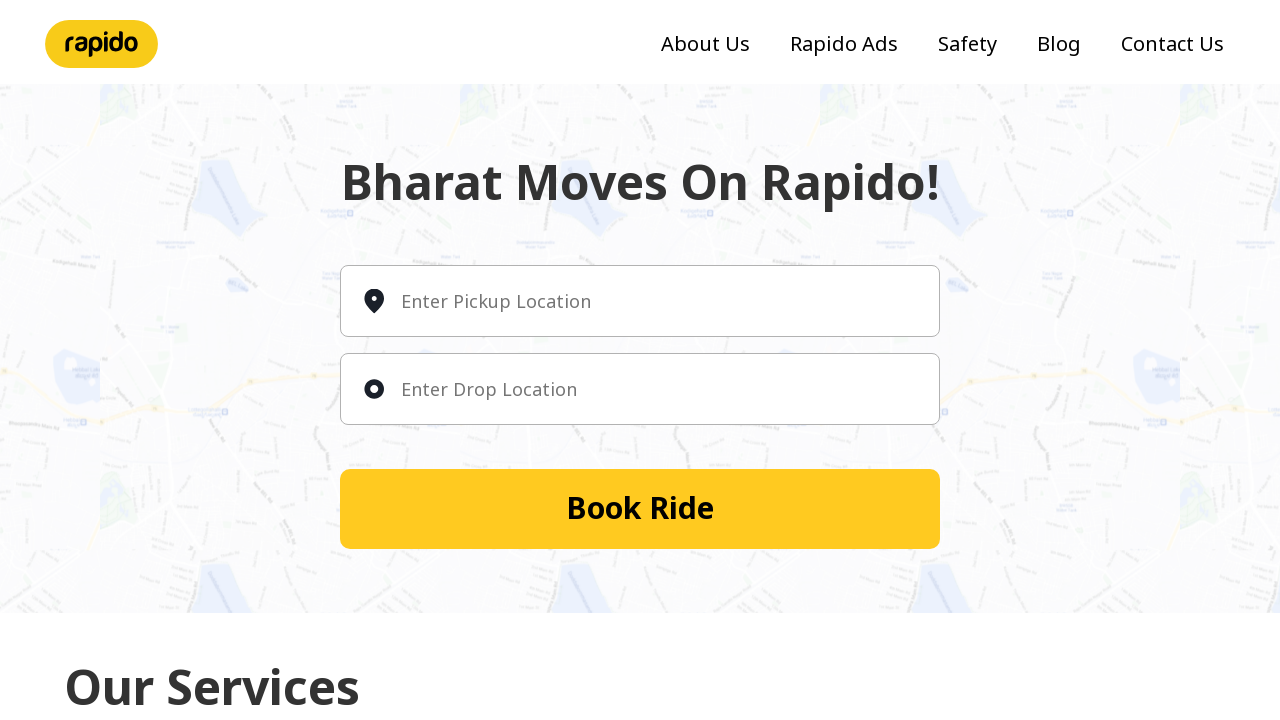

Navigated to Rapido bike delivery website
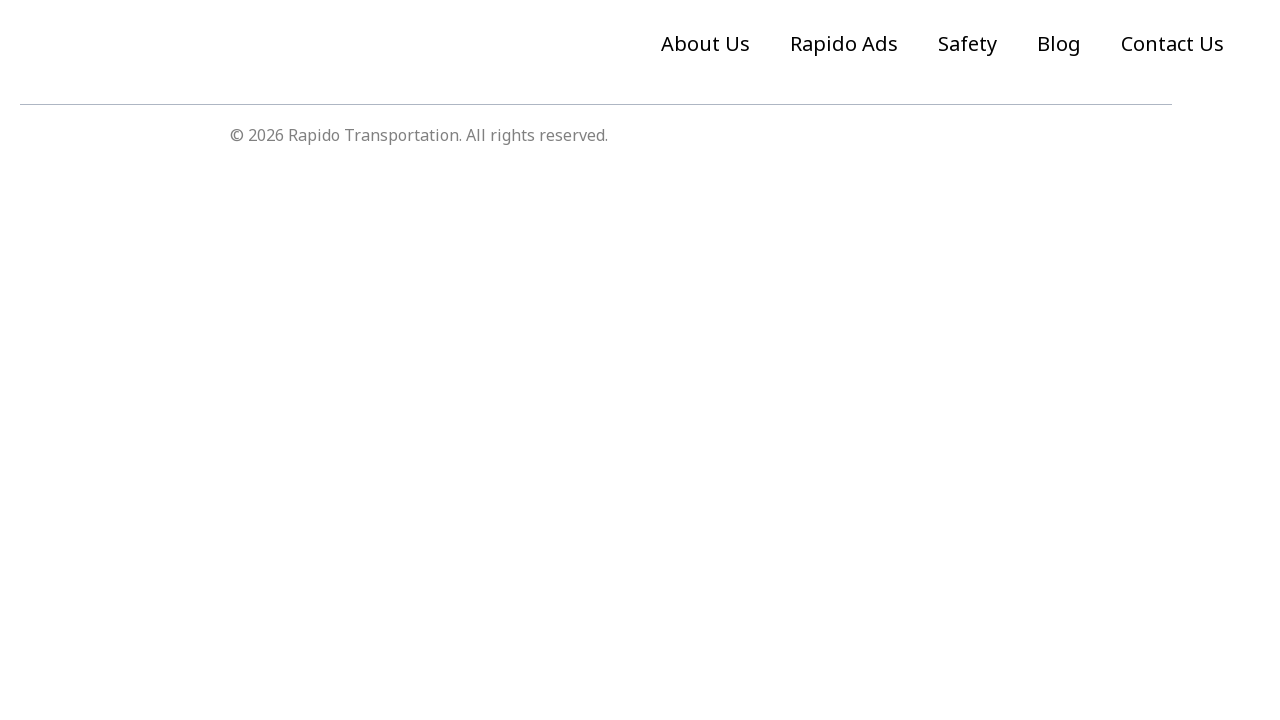

Page DOM content loaded
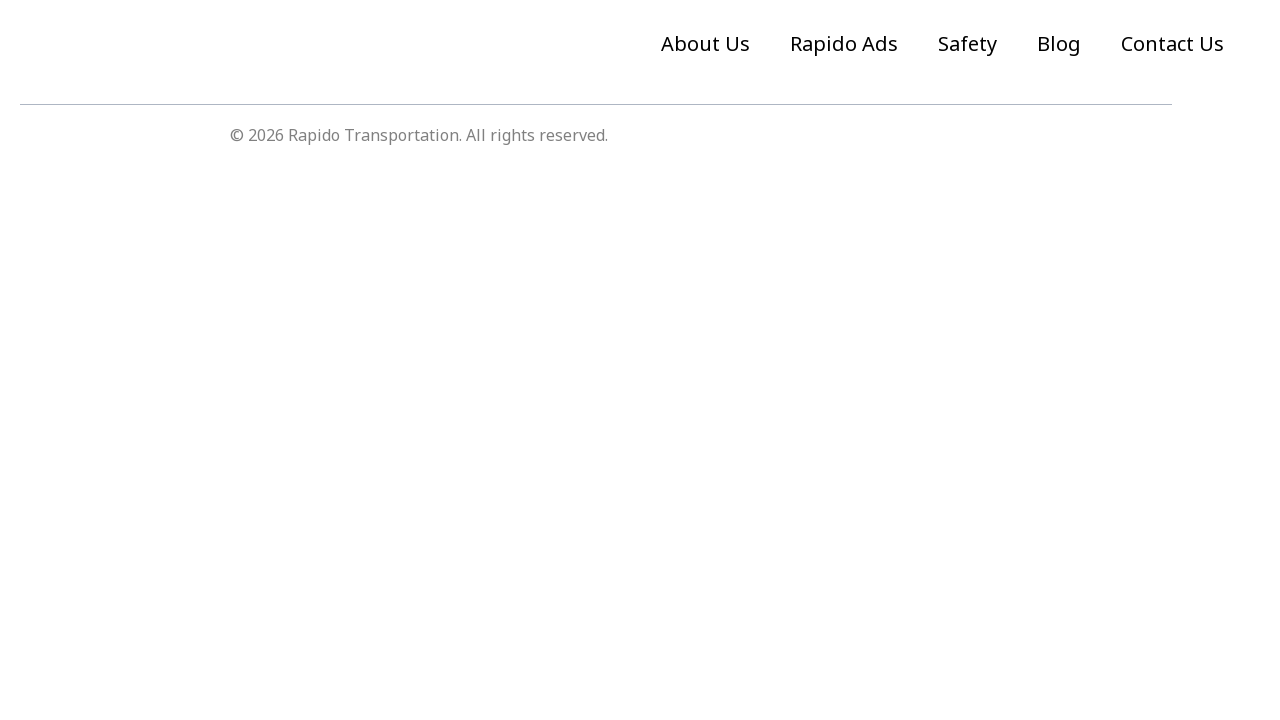

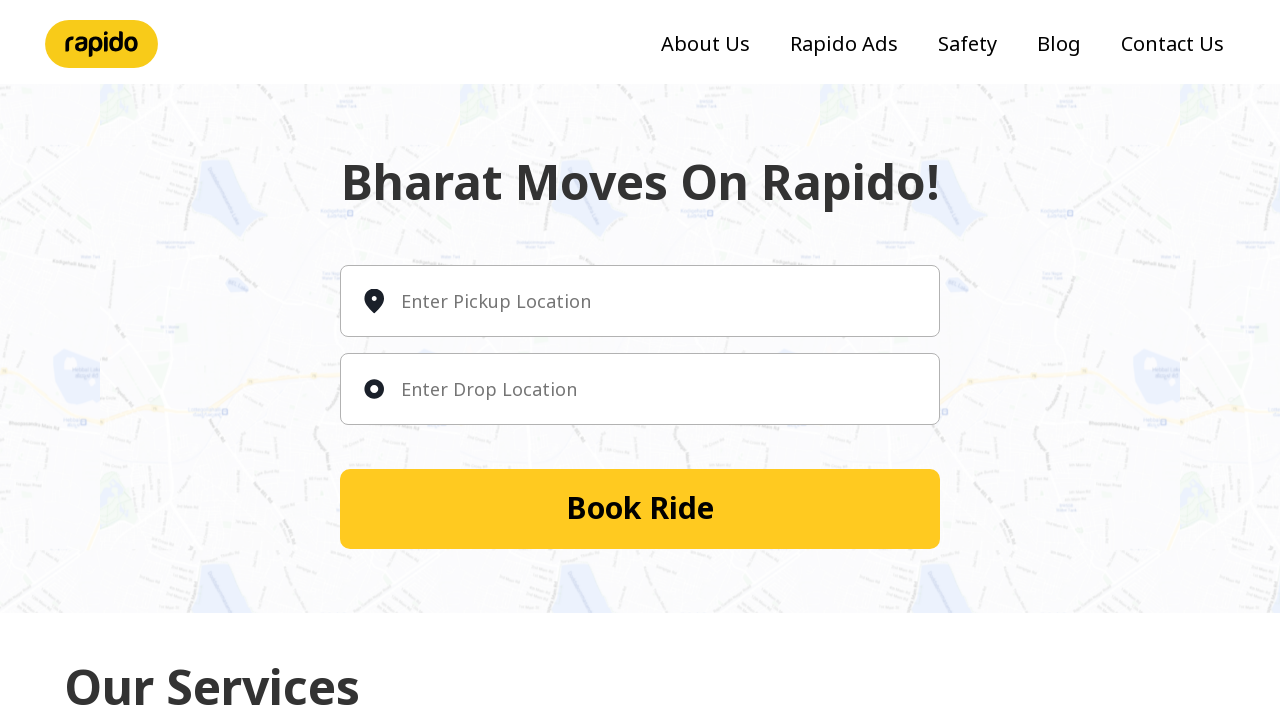